Tests the complete flight booking flow on BlazeDemo by selecting departure and destination cities, choosing a flight, filling passenger and payment details, and completing the purchase.

Starting URL: https://blazedemo.com/

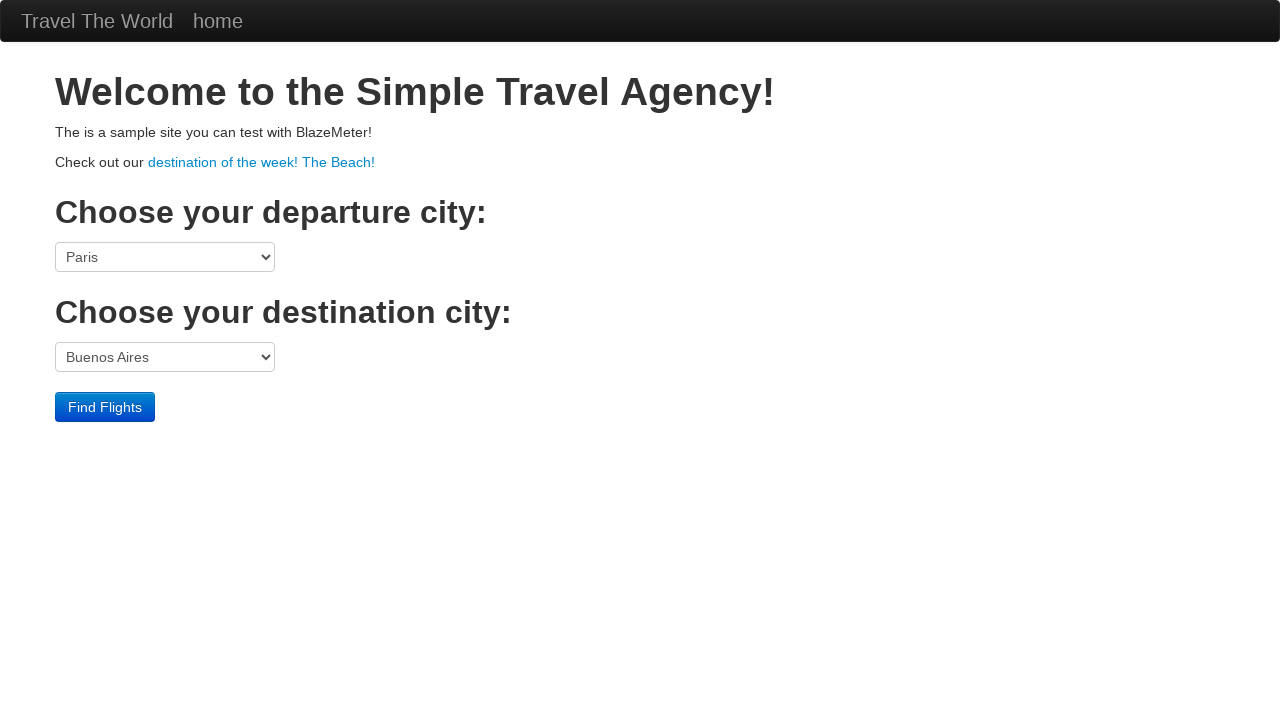

Selected Boston as departure city on select[name='fromPort']
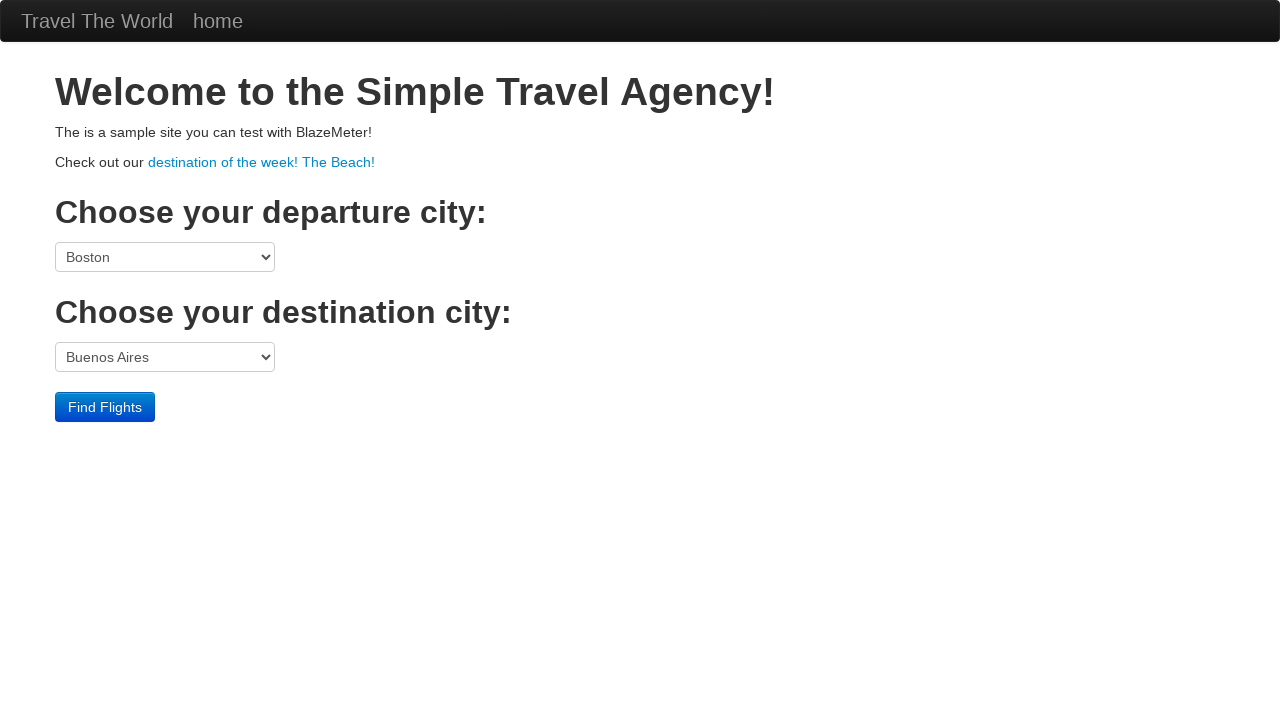

Selected London as destination city on select[name='toPort']
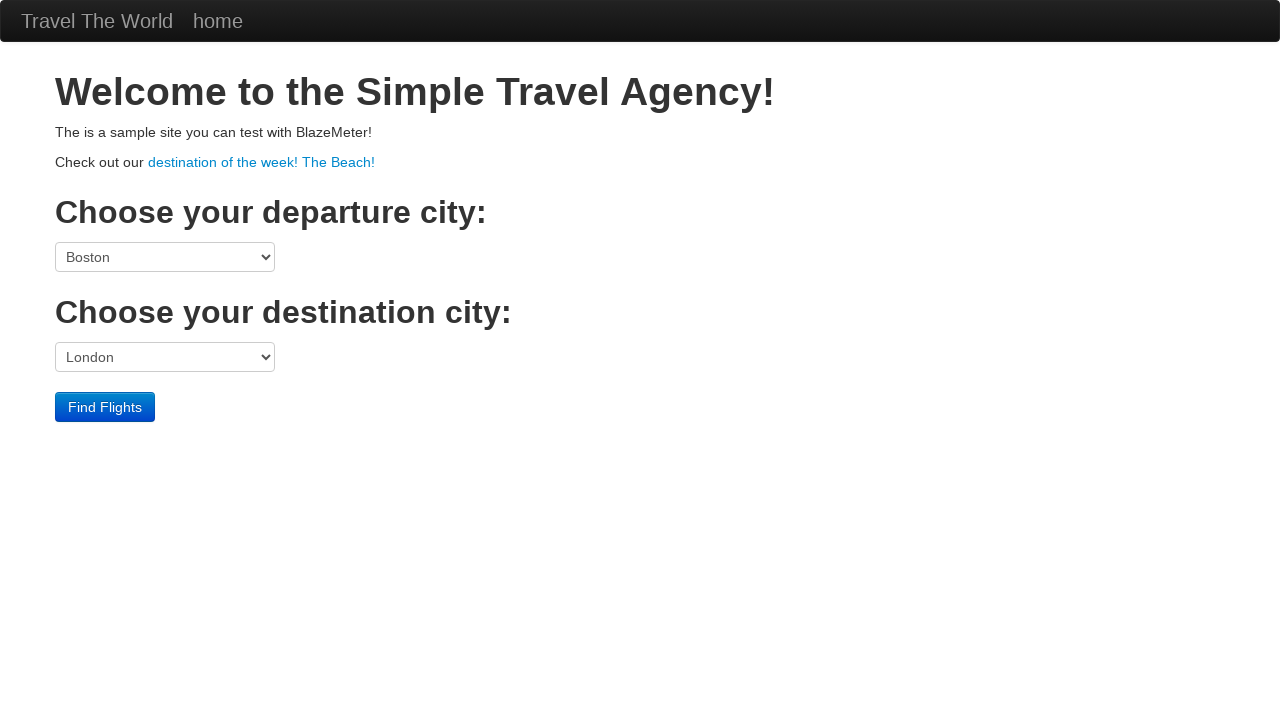

Clicked Find Flights button at (105, 407) on input.btn-primary[type='submit']
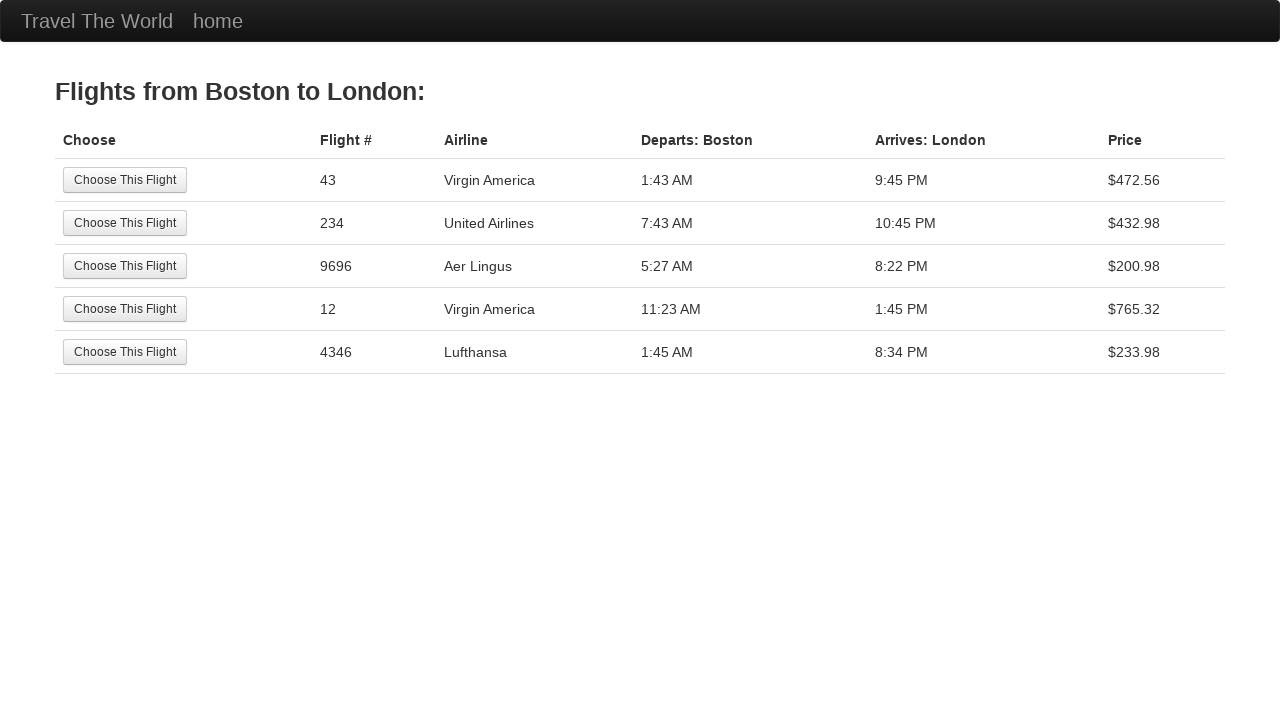

Selected the second flight option at (125, 223) on (//input[@type='submit' and @value='Choose This Flight'])[2]
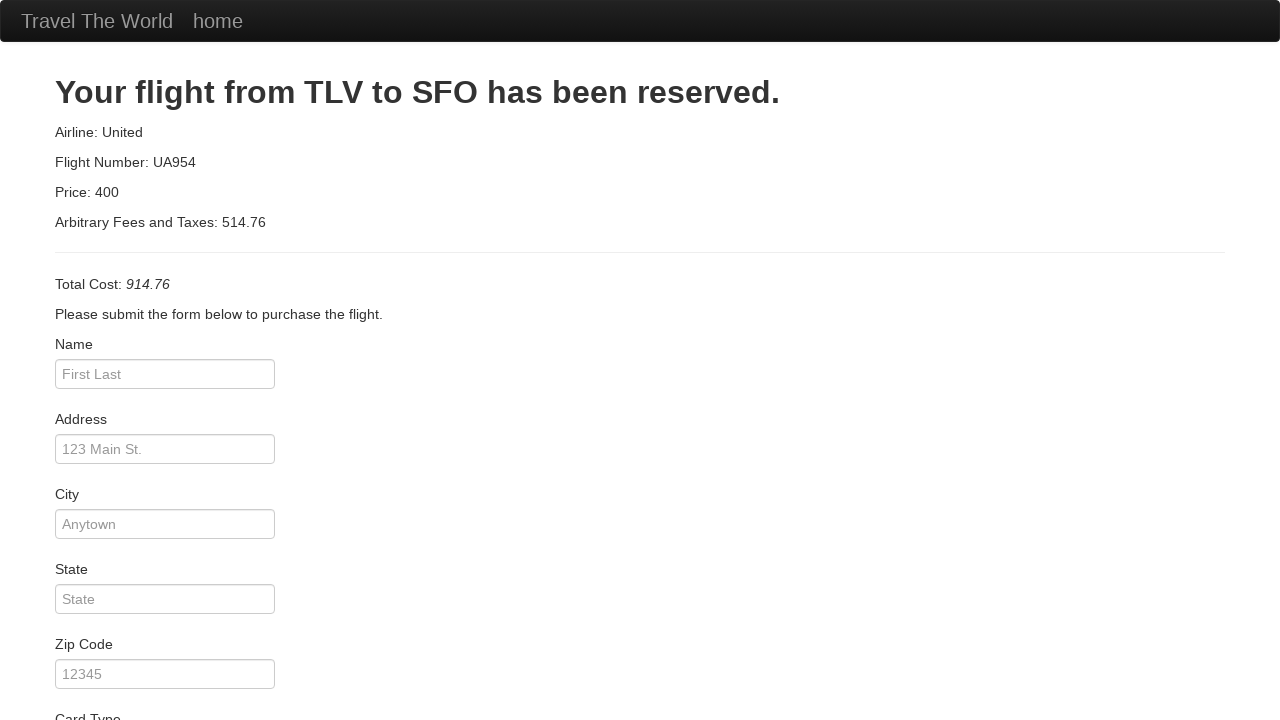

Filled passenger name as Marcus Johnson on input#inputName
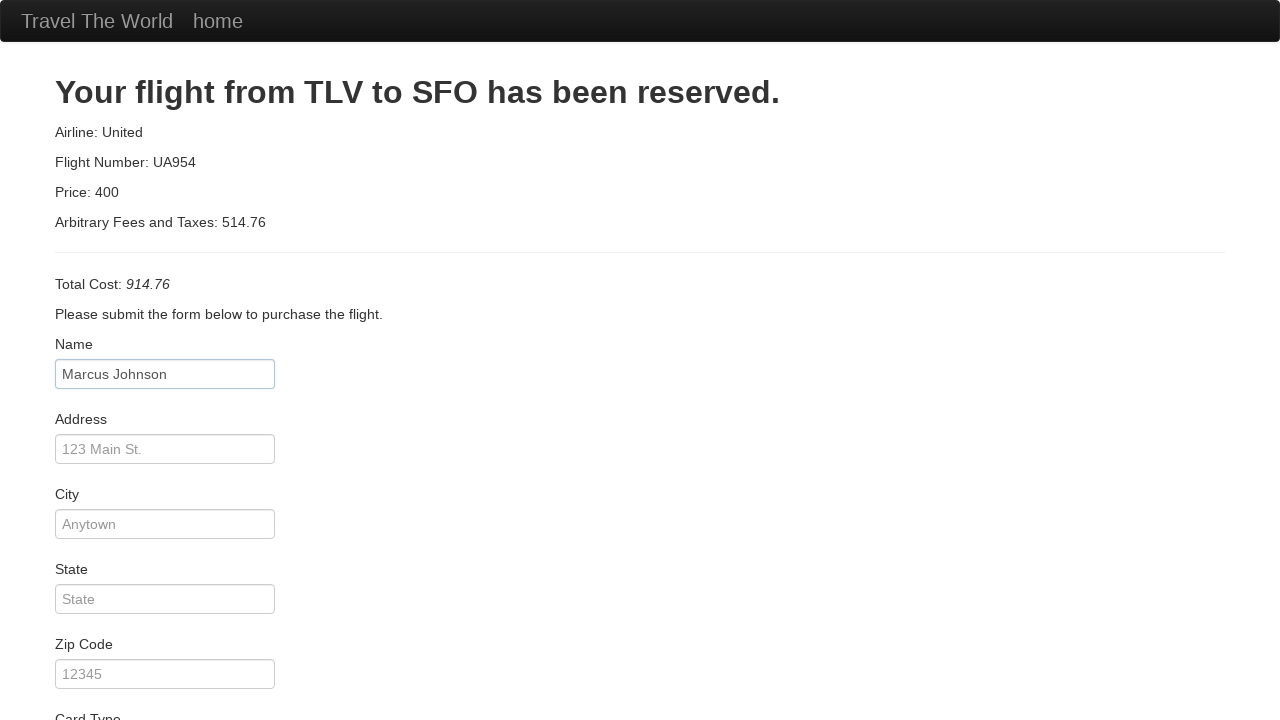

Filled address as 742 Evergreen Terrace on input#address
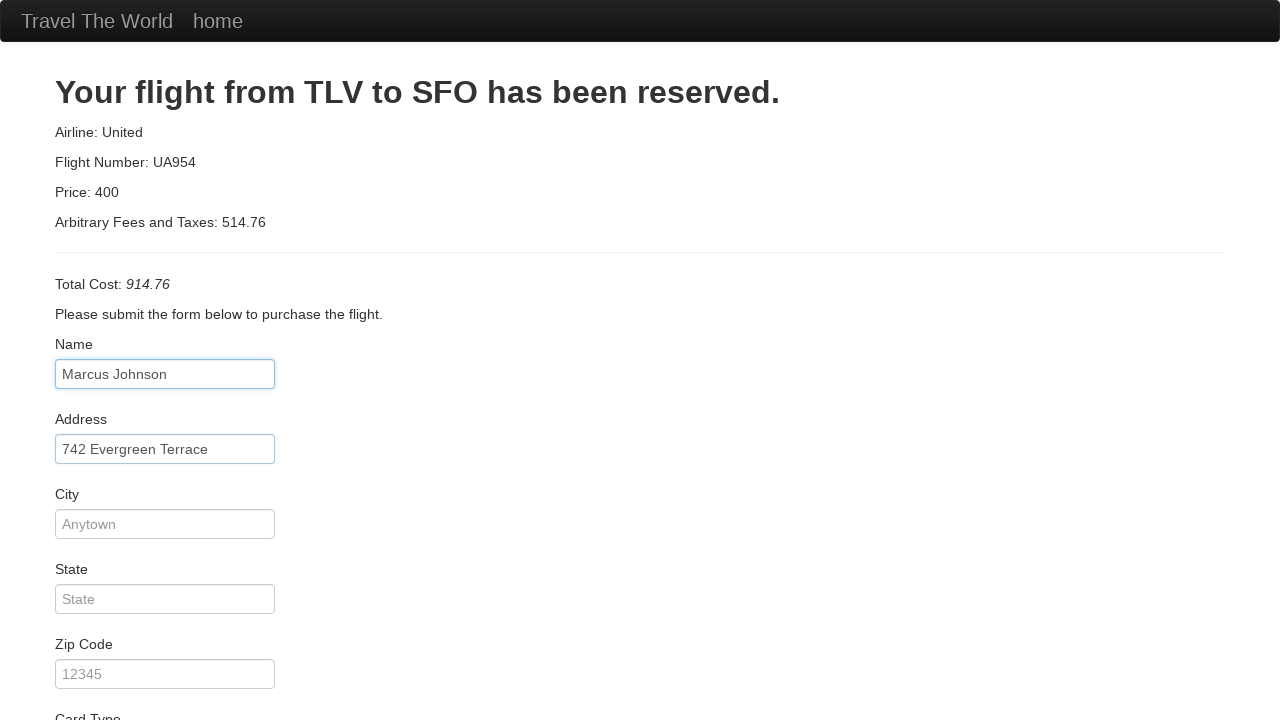

Filled city as Springfield on input[name='city']
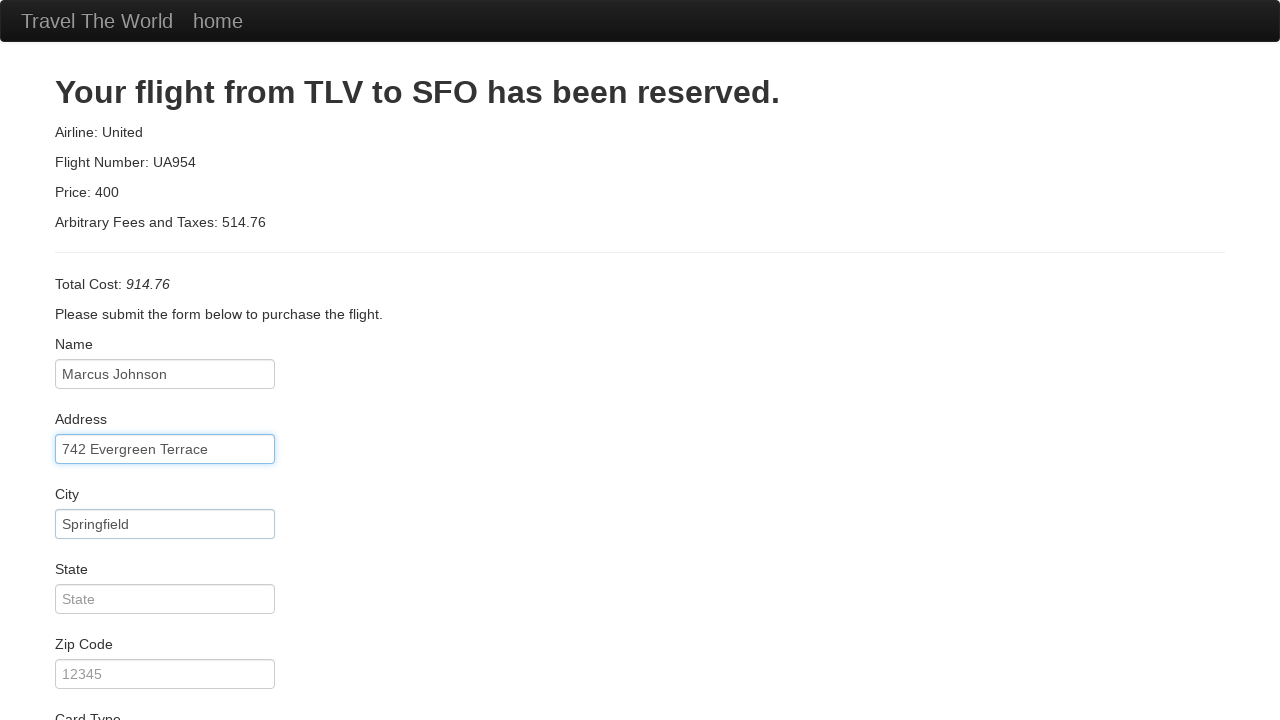

Filled state as Illinois on input#state
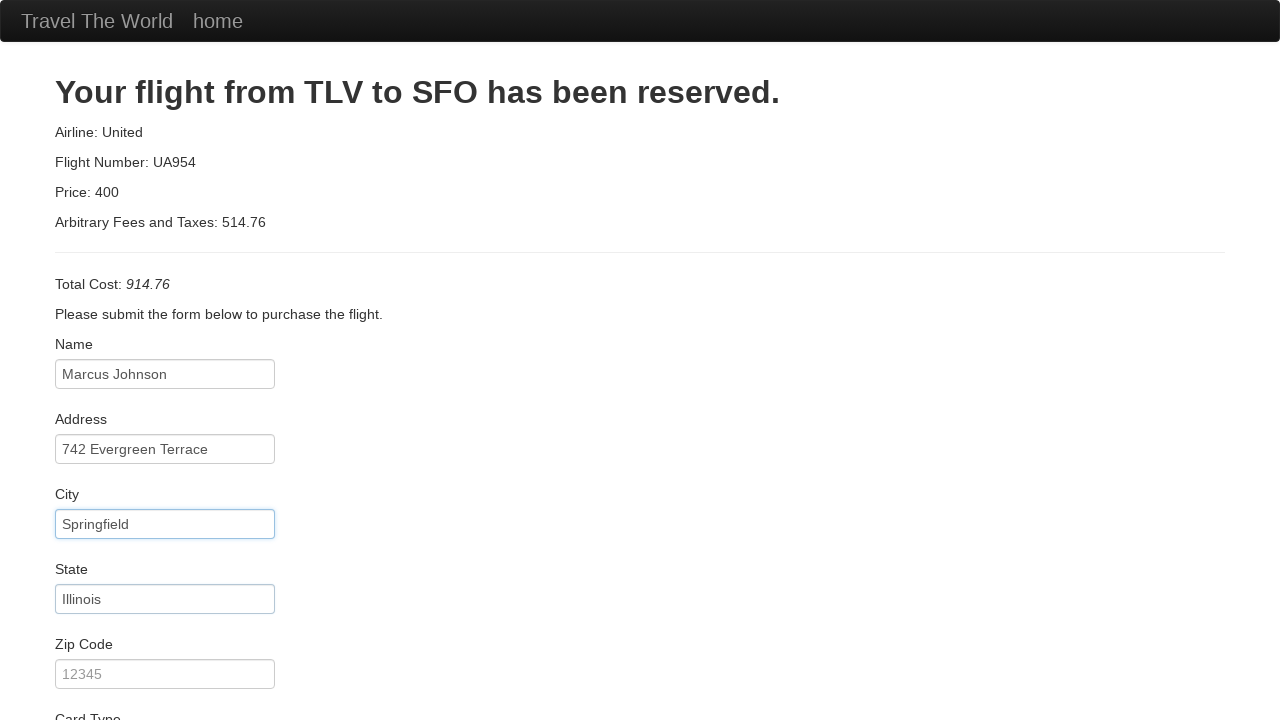

Filled zip code as 62701 on input[placeholder='12345']
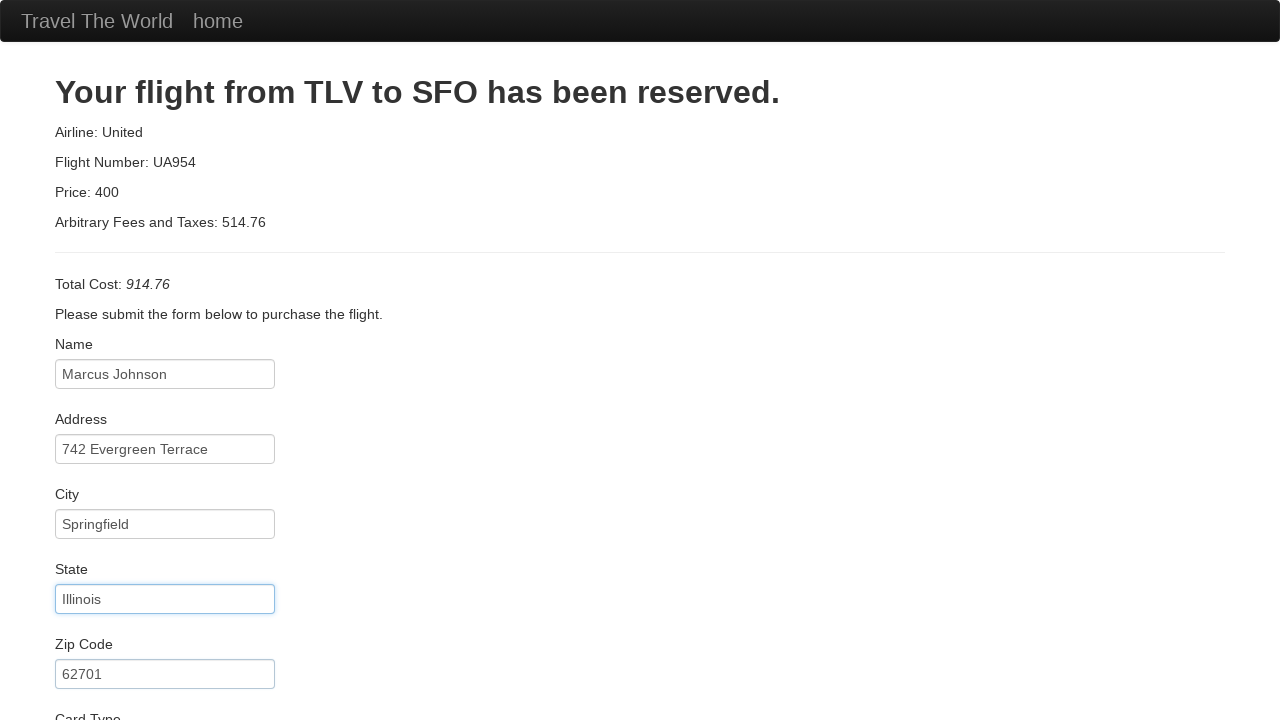

Filled credit card number on input#creditCardNumber
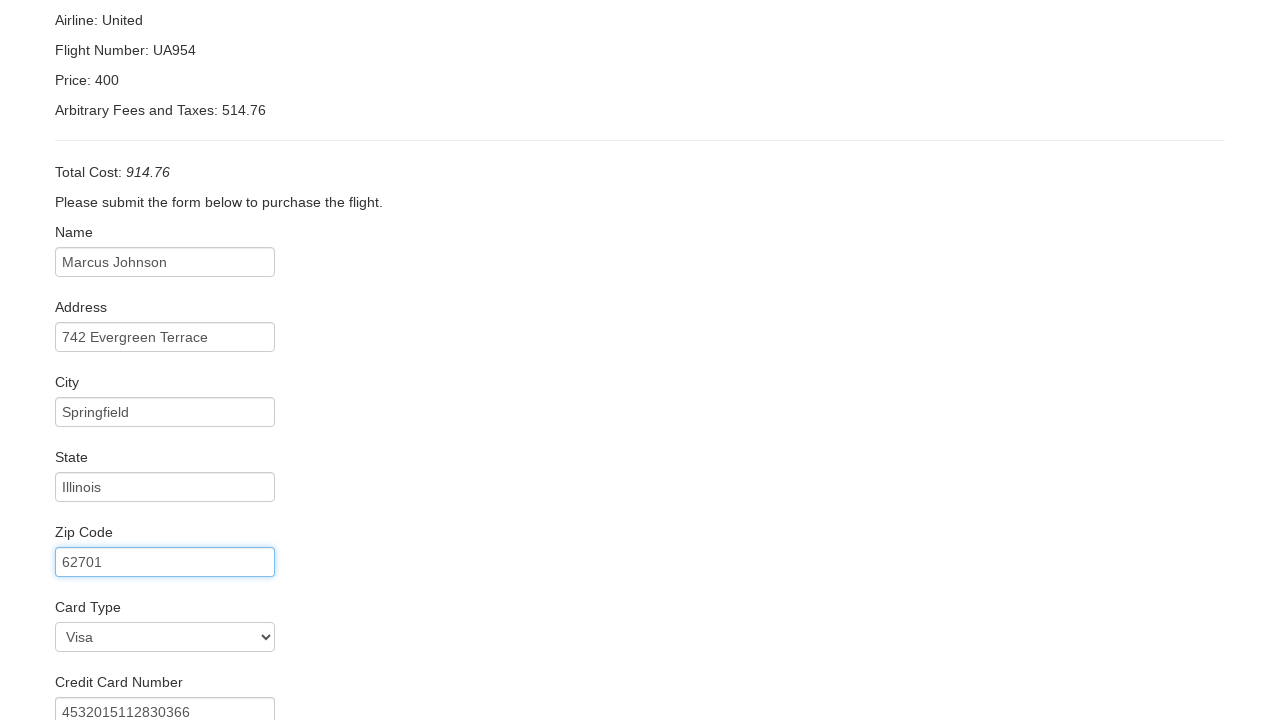

Filled credit card month as December on input#creditCardMonth
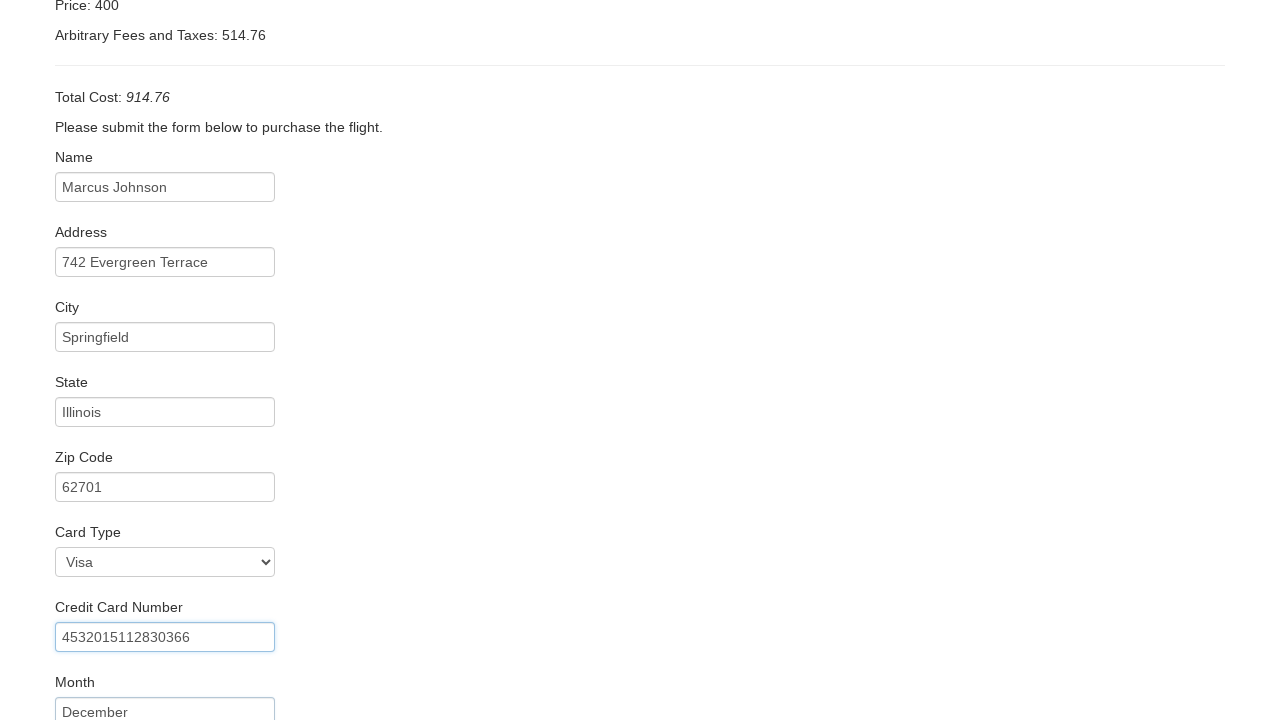

Filled credit card year as 2025 on input#creditCardYear
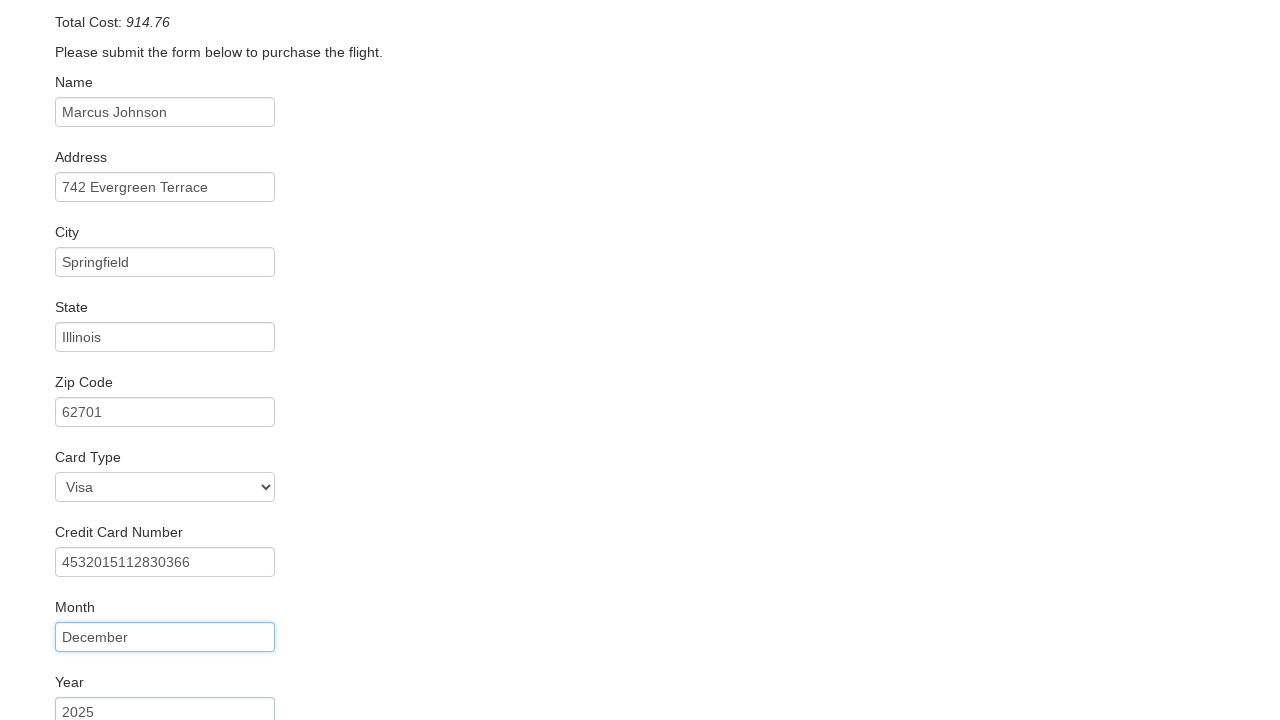

Filled name on card as Marcus Johnson on input#nameOnCard
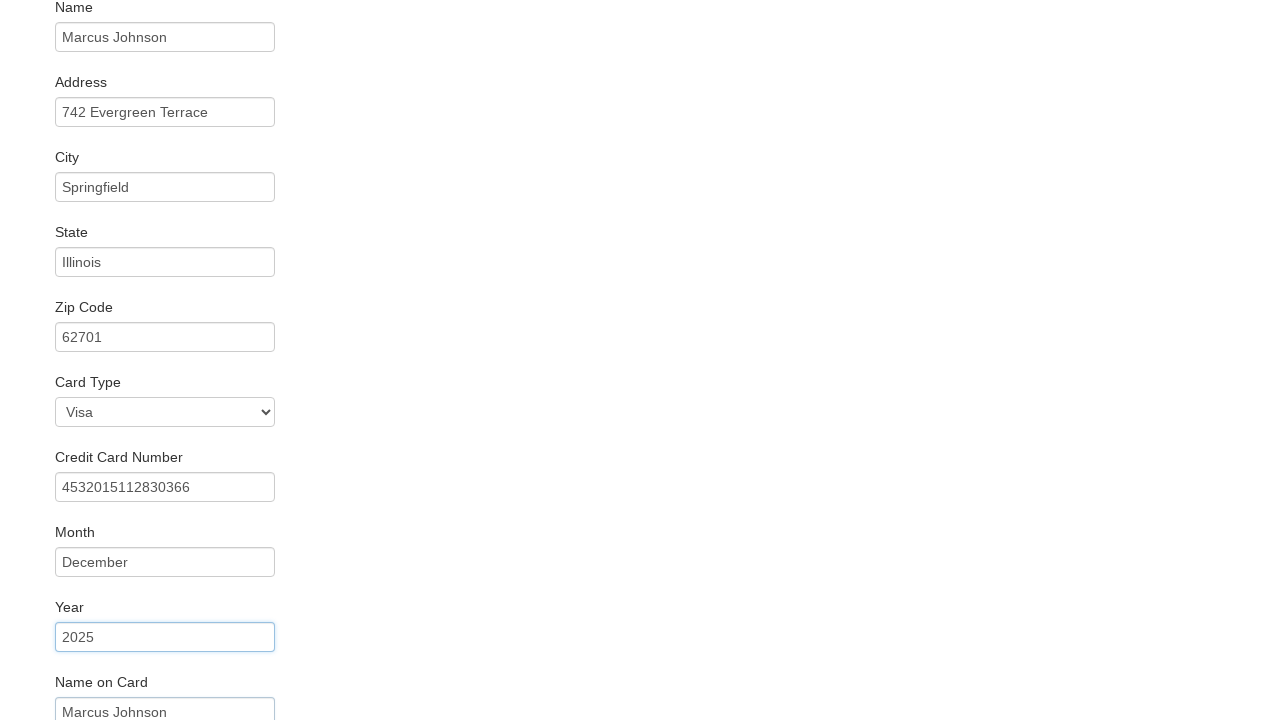

Clicked Purchase Flight button at (118, 685) on input[type='submit'][value='Purchase Flight']
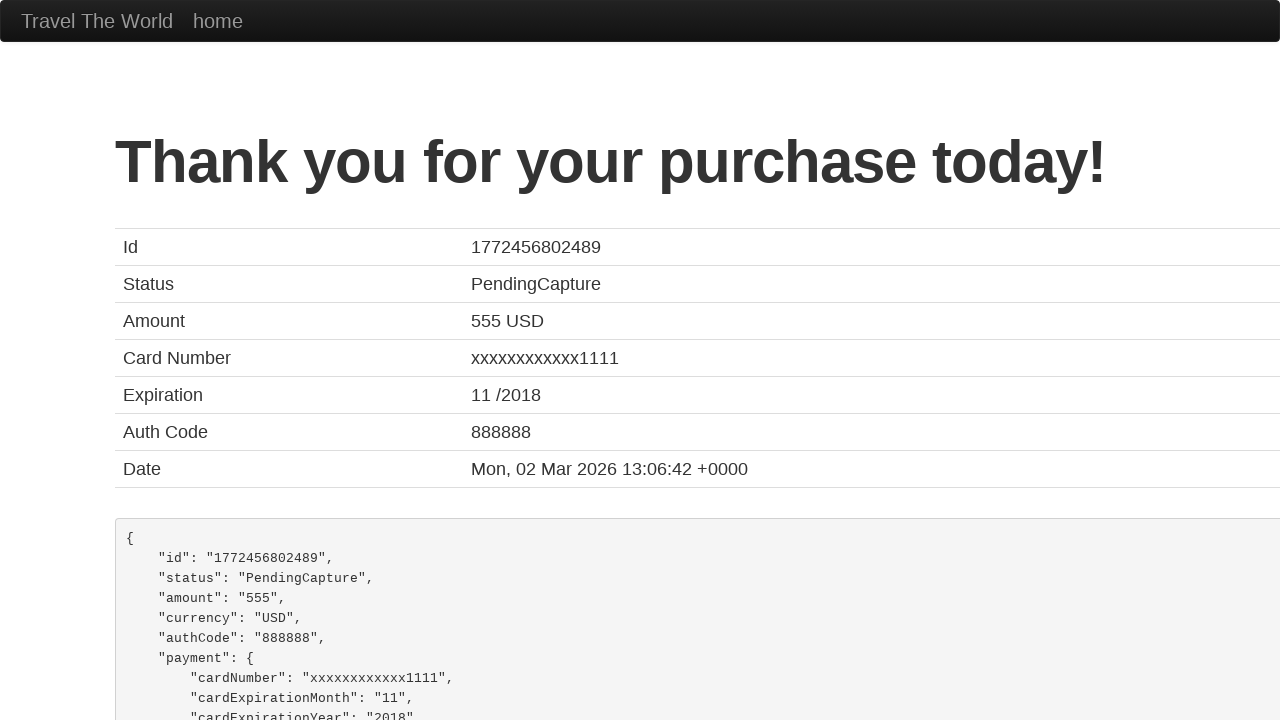

Confirmed purchase completion with thank you message
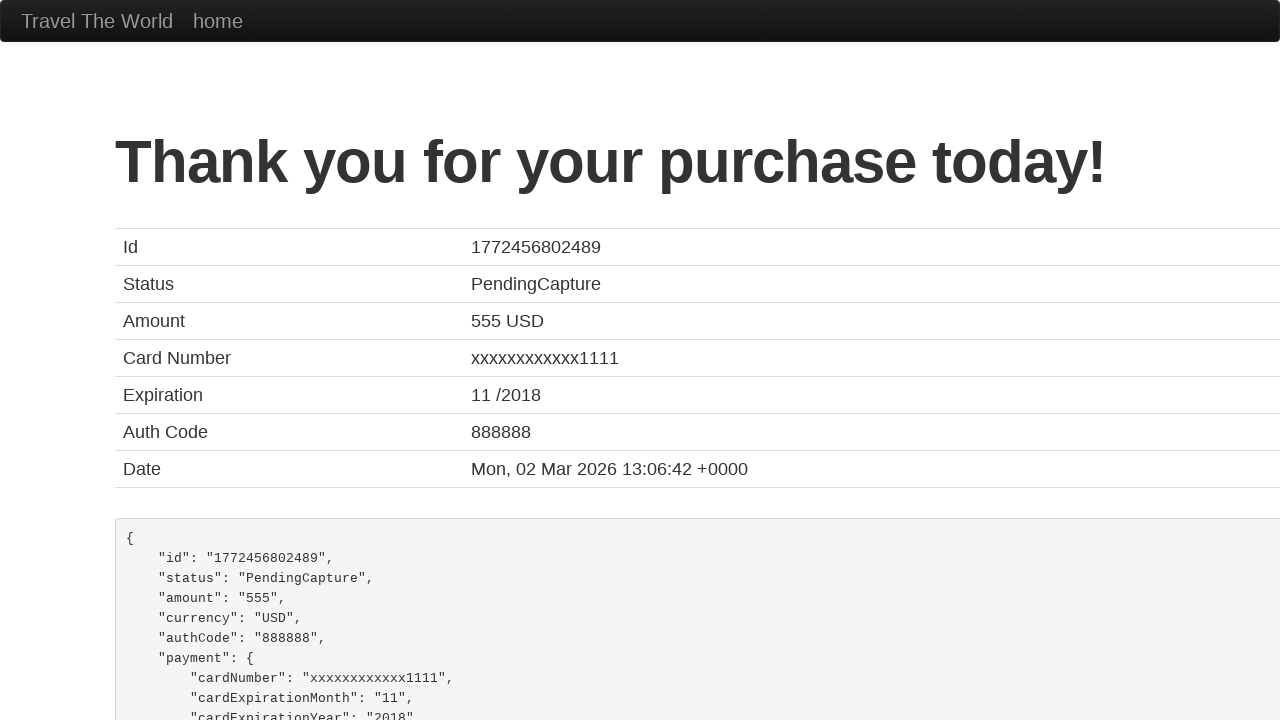

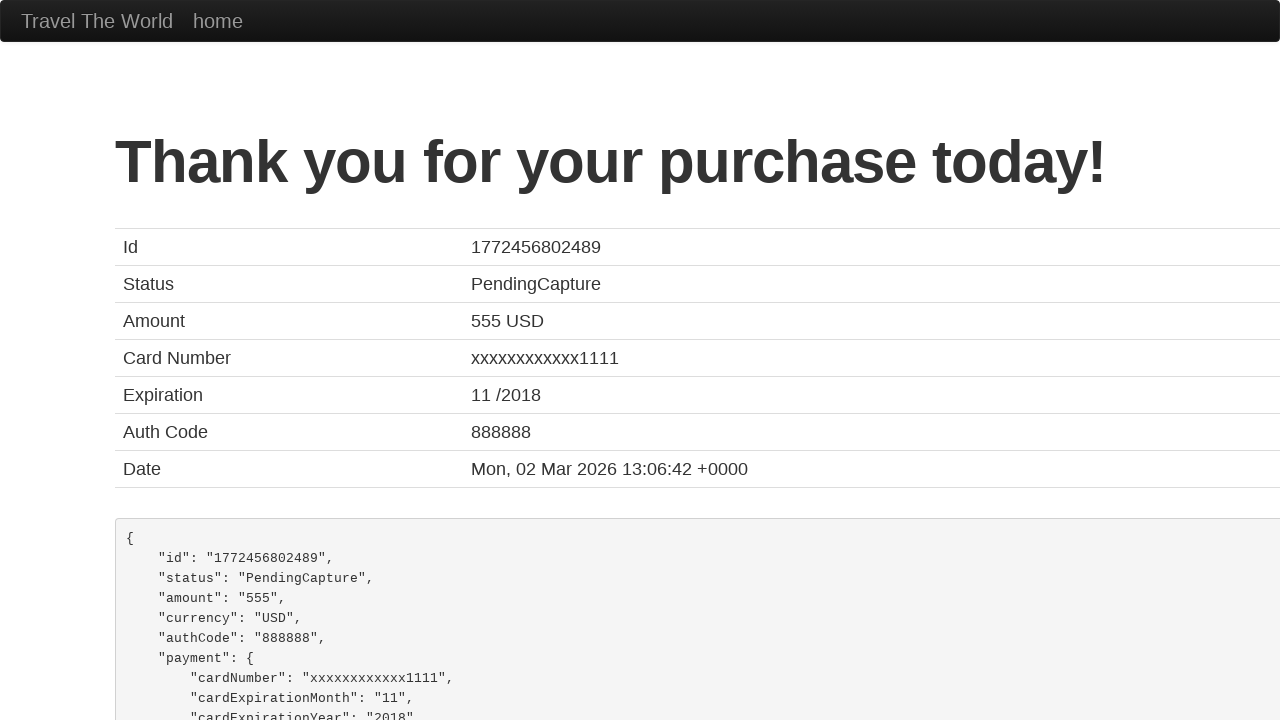